Tests navigation through the menu to the products page and then clicks on the chatbot product to view its details

Starting URL: https://www.etiya.com

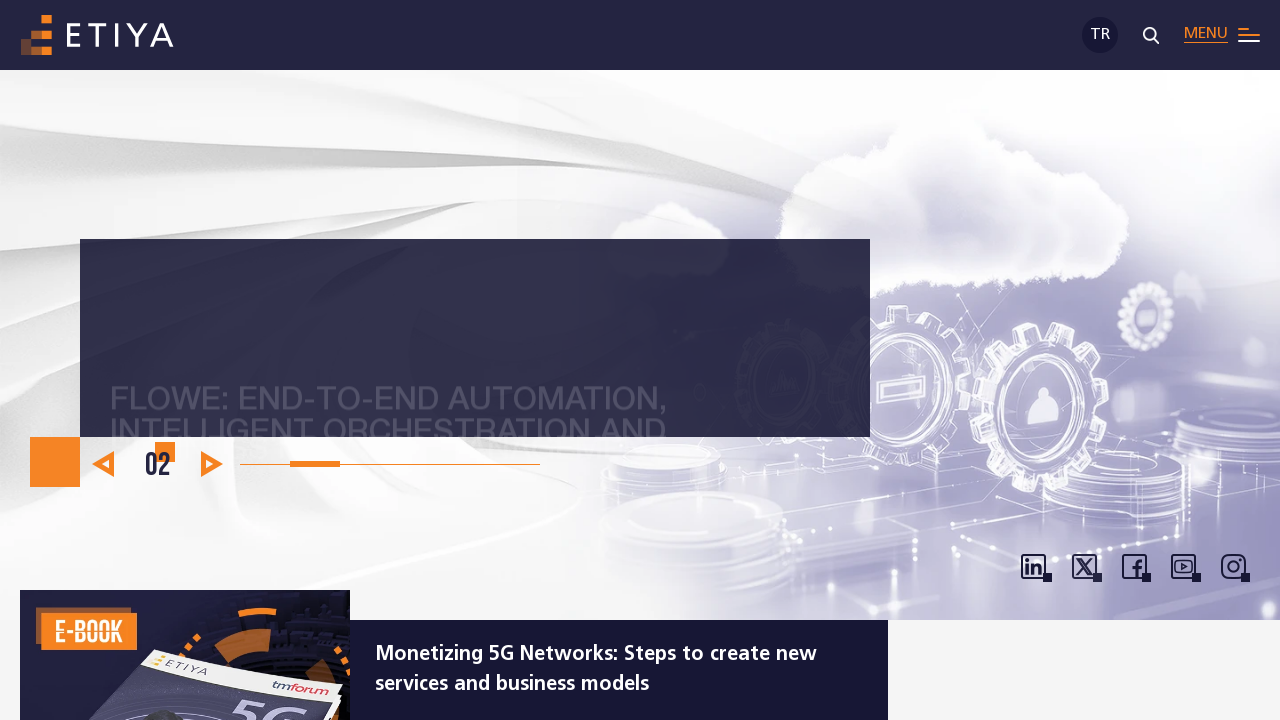

Menu button became visible
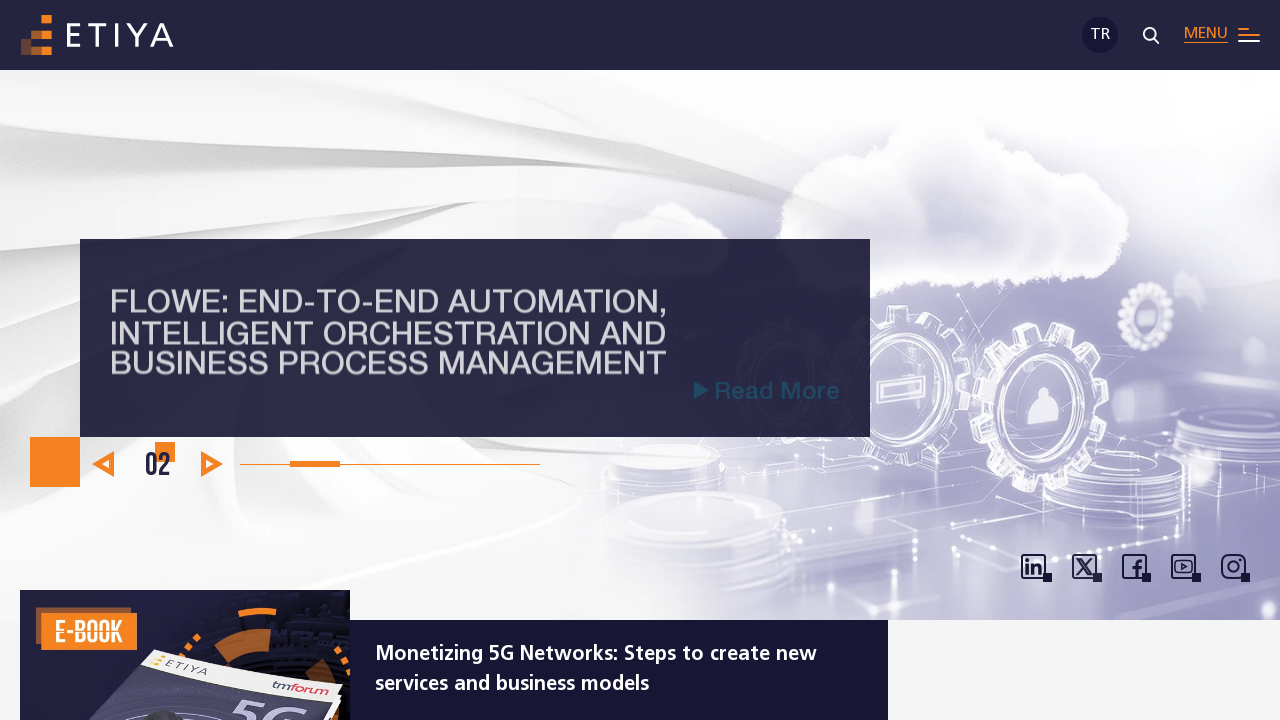

Clicked menu button to open navigation at (1222, 35) on #menu
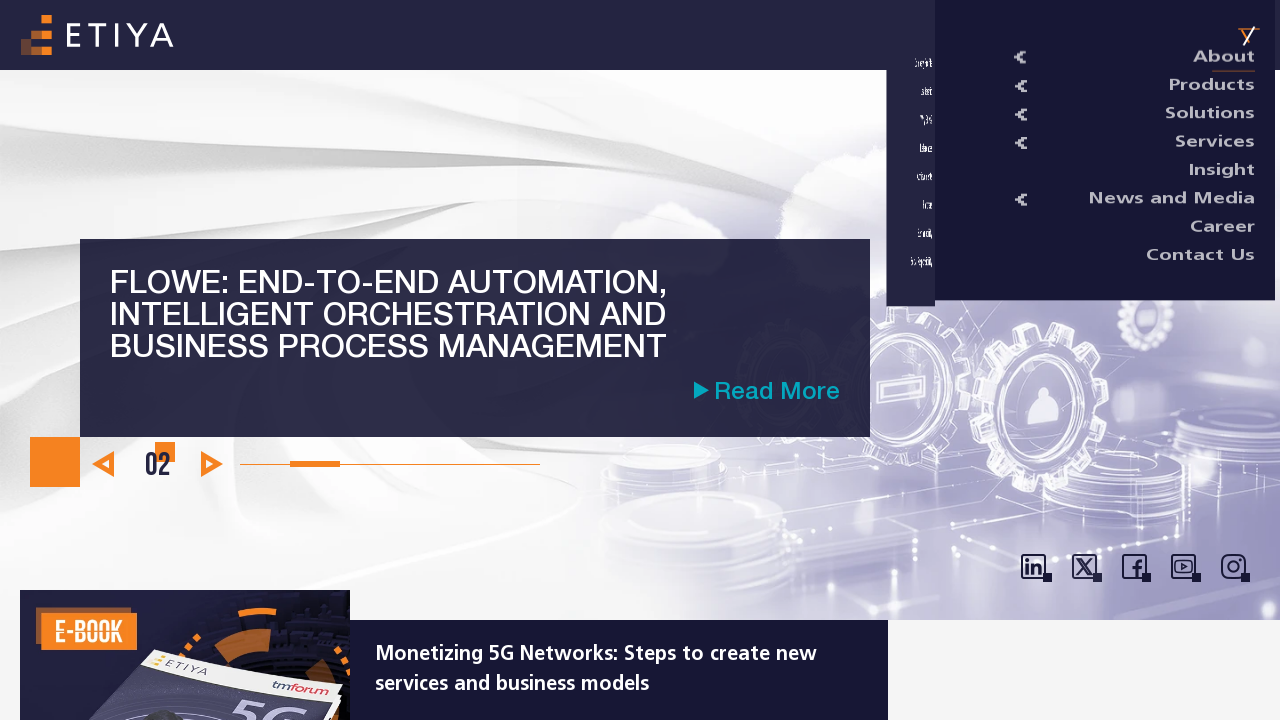

Products menu item became visible
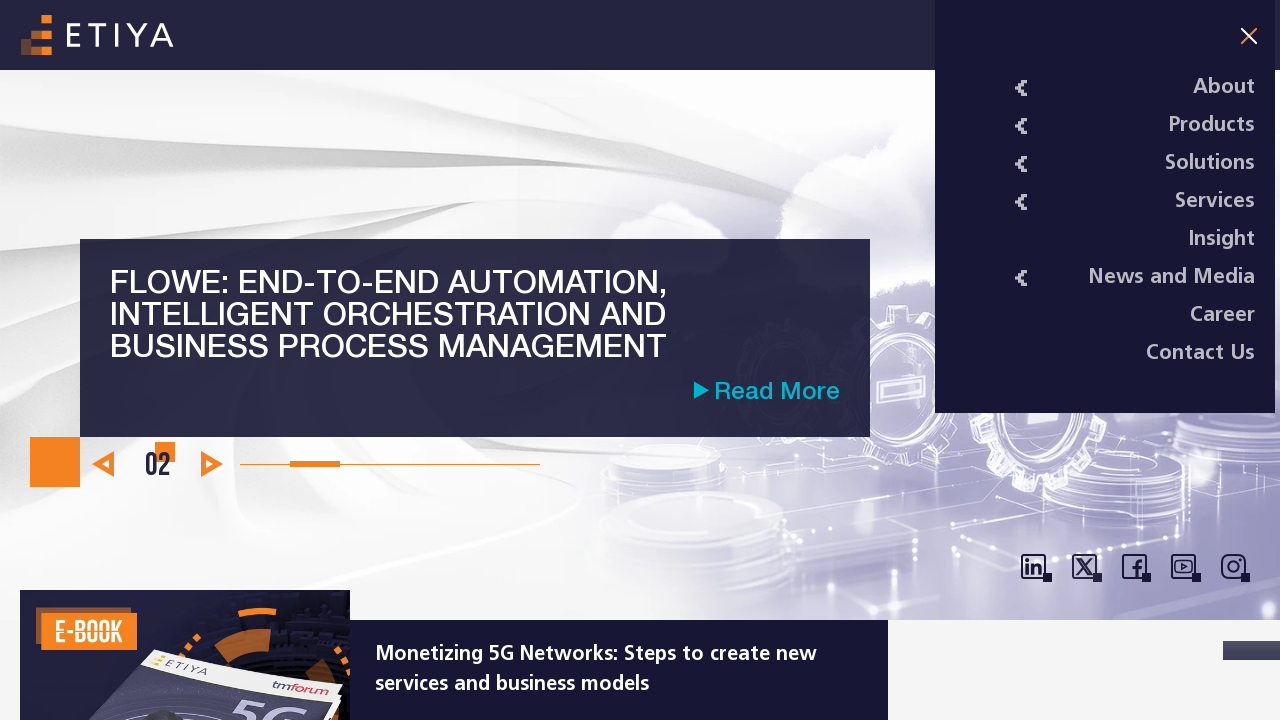

Clicked products menu item to navigate to products page at (1105, 126) on xpath=//*[@id='menu-container']/ul/li[2]/a
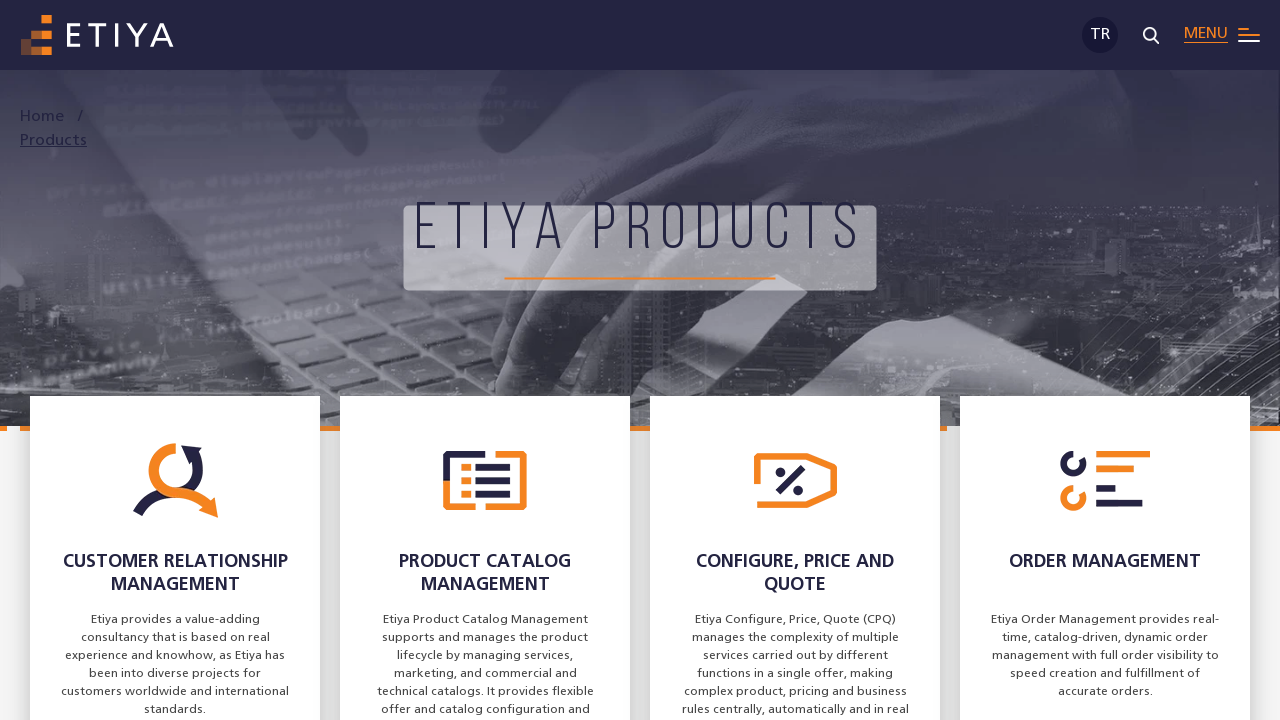

Scrolled chatbot product into view
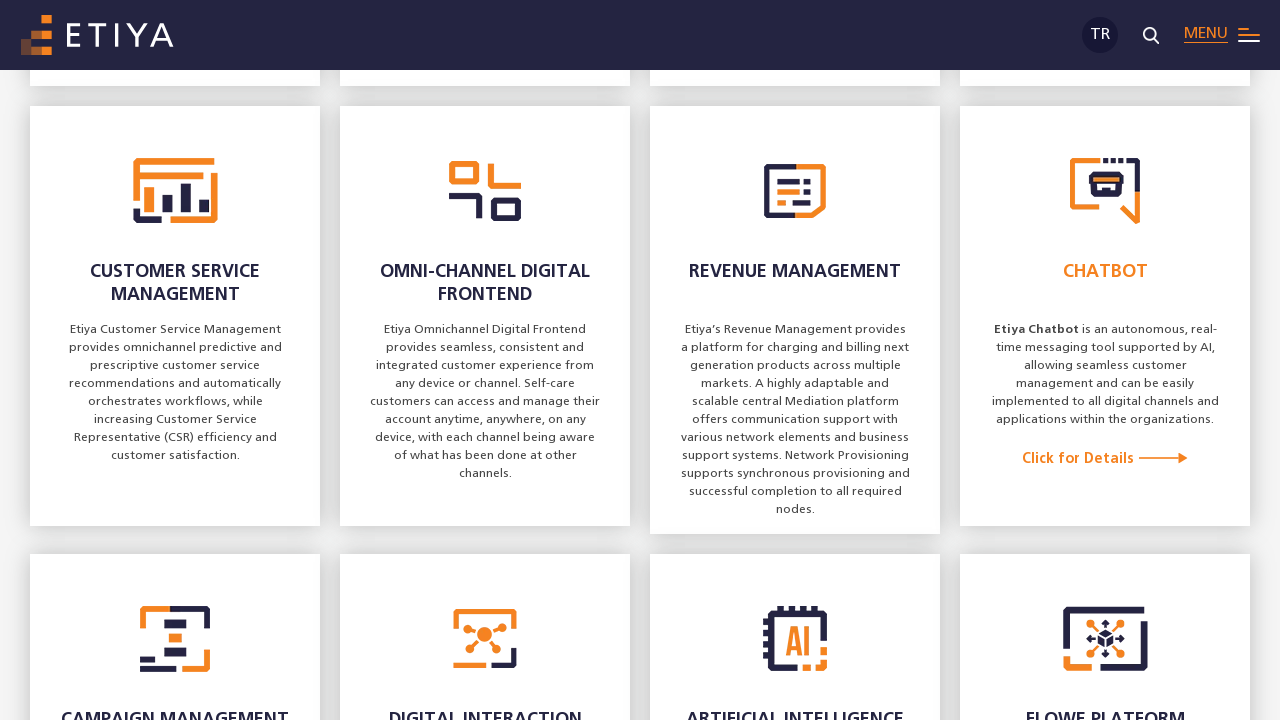

Clicked chatbot product to view its details at (1105, 291) on xpath=//*[@id='story']/div[8]/a/div[2]
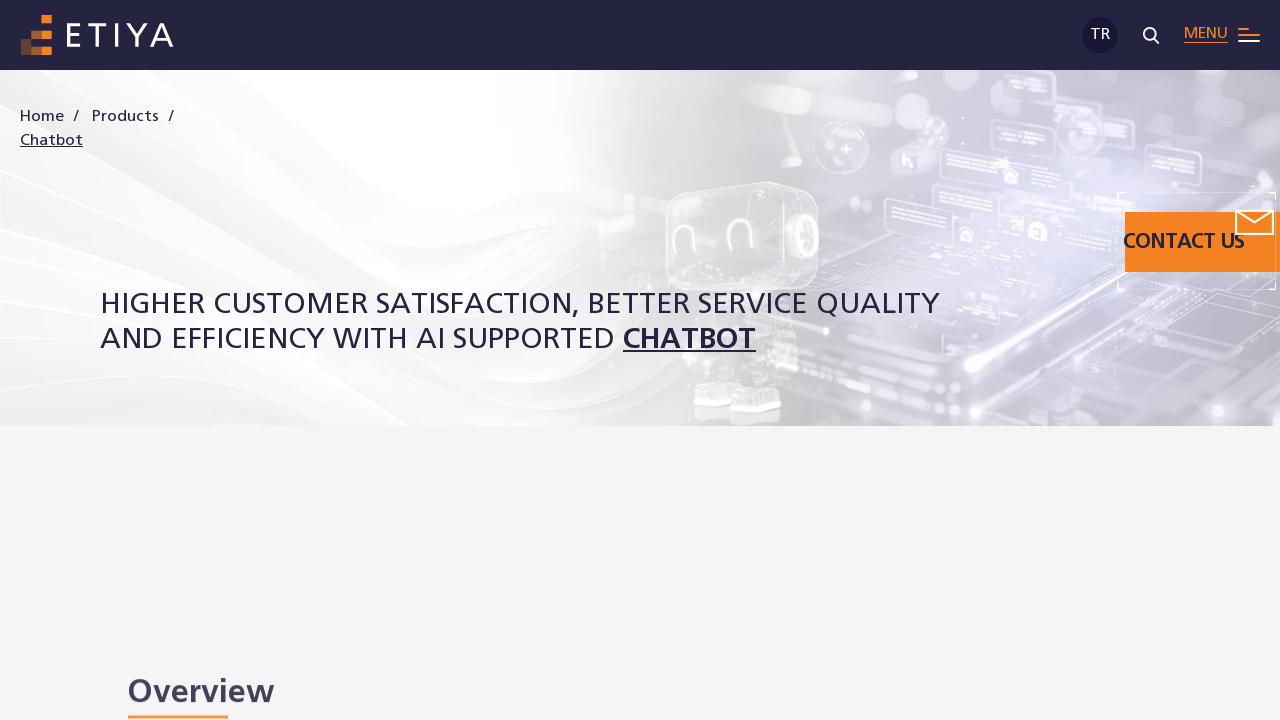

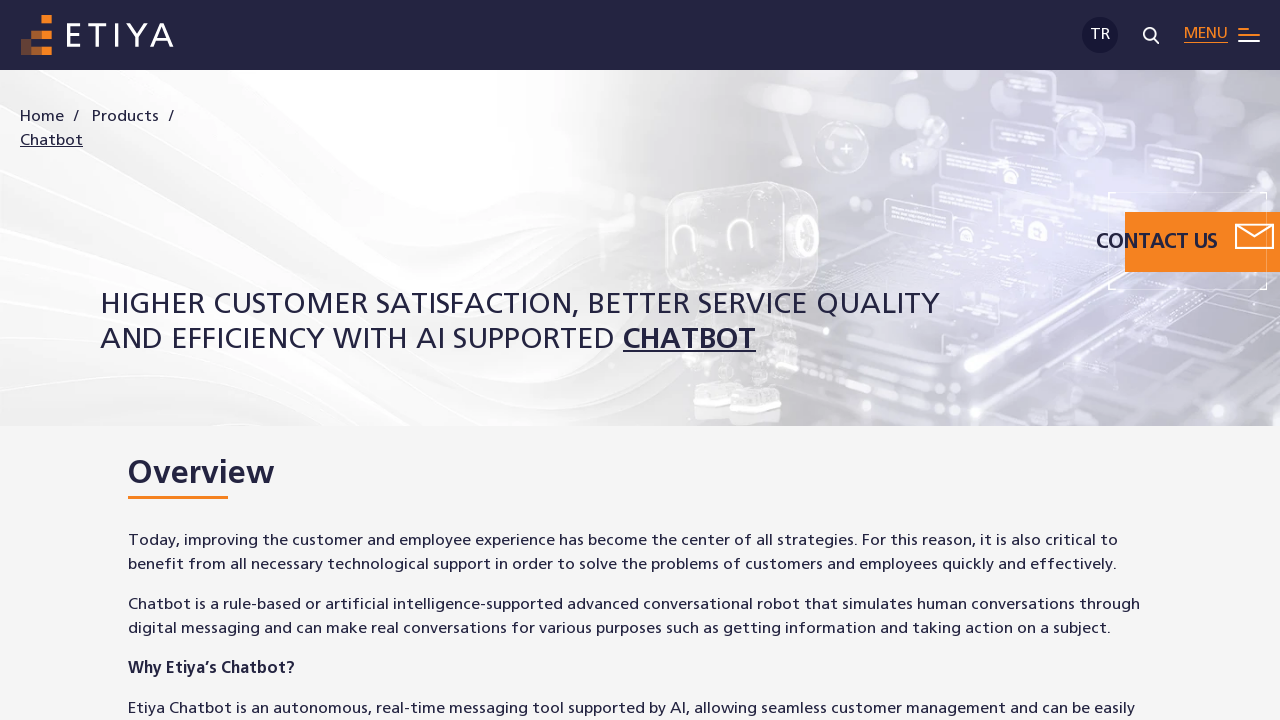